Navigates to a website, retrieves page information (domain, URL, title) using JavaScript execution, and performs a vertical scroll down by 200 pixels

Starting URL: http://www.uftHelp.com

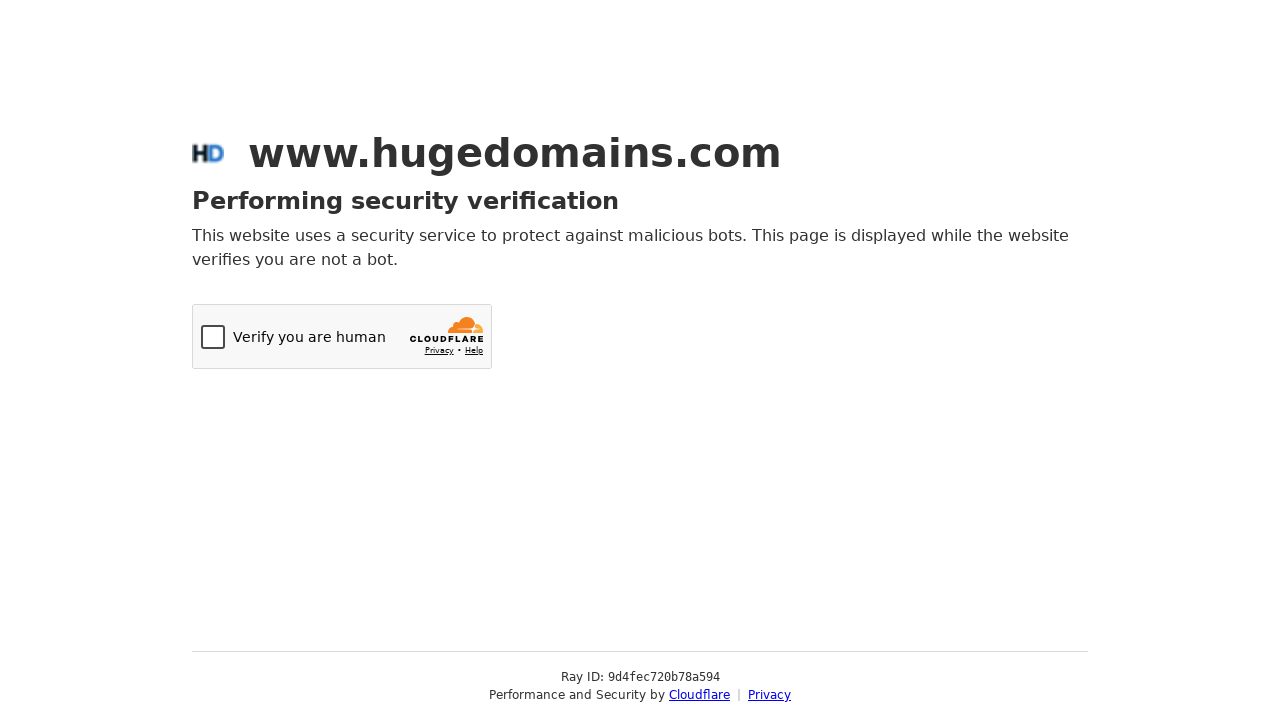

Set viewport size to 1920x1080
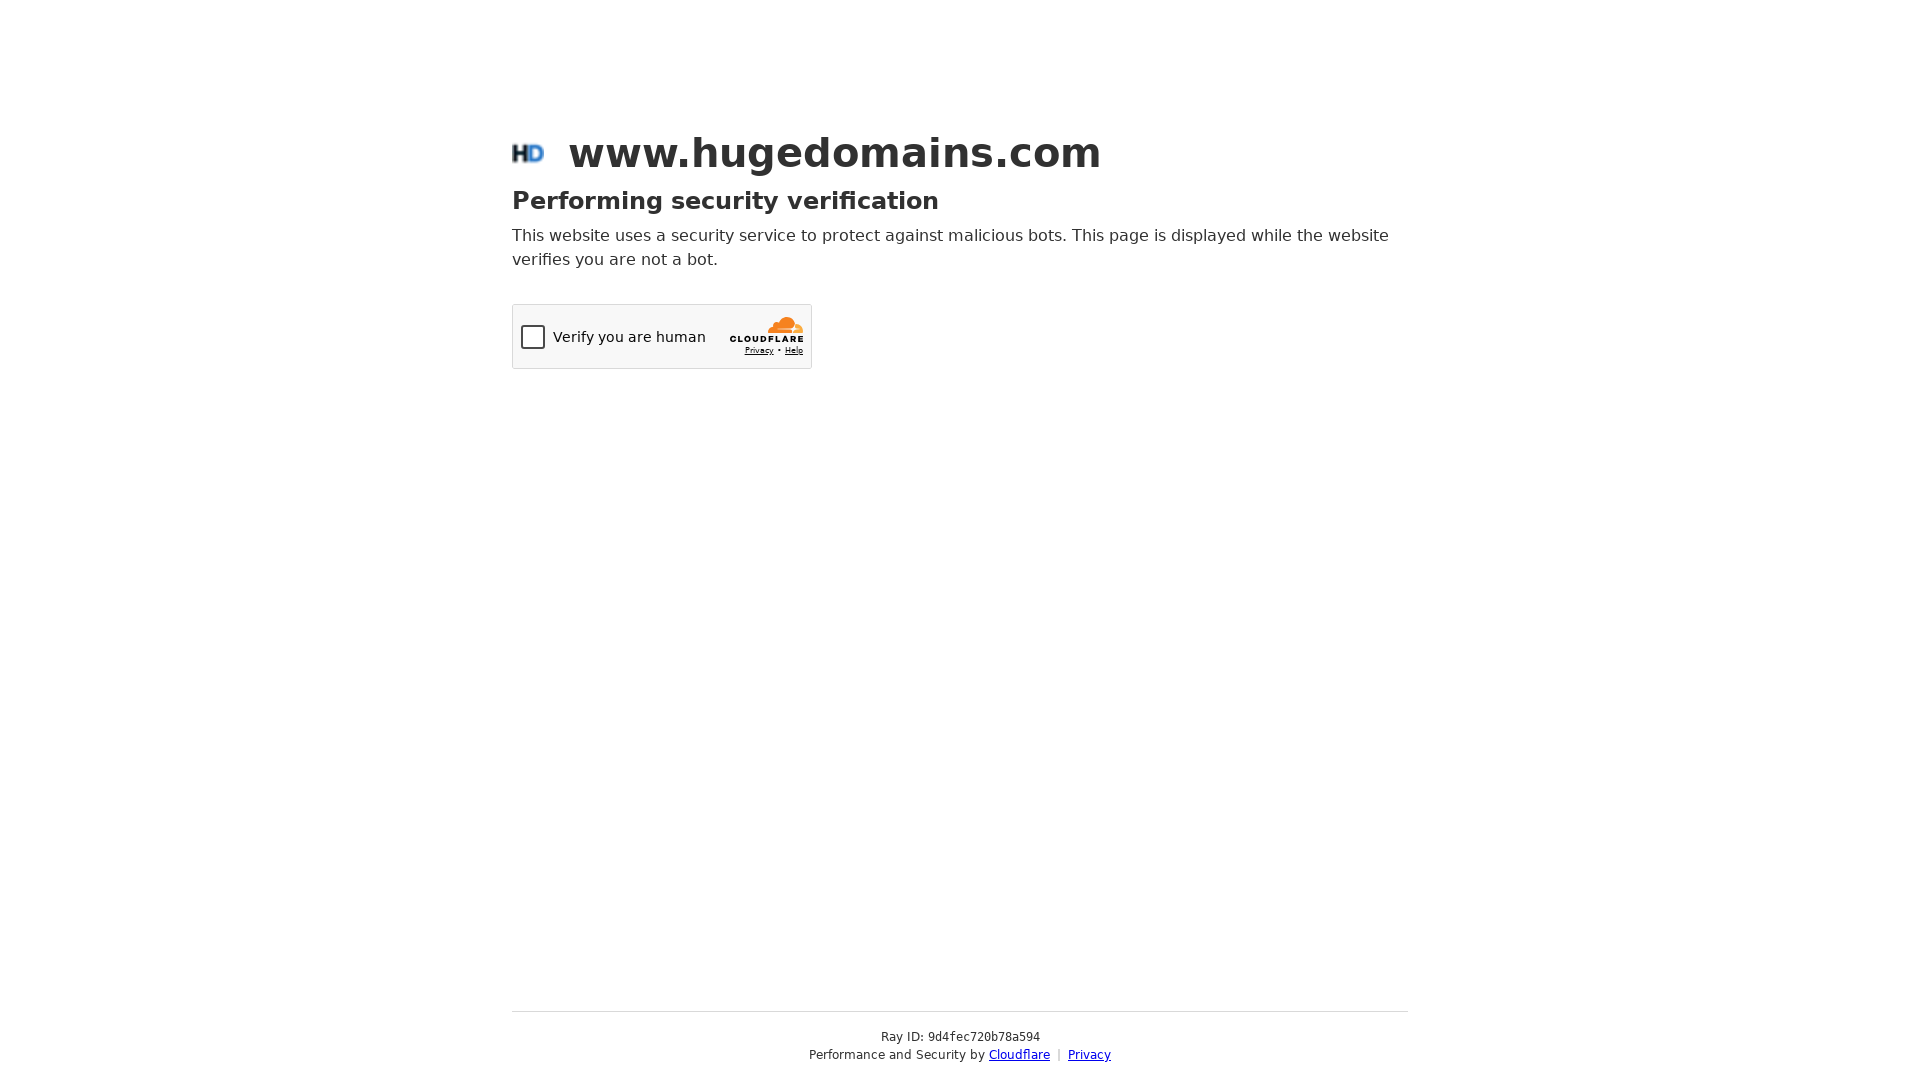

Retrieved domain using JavaScript: www.hugedomains.com
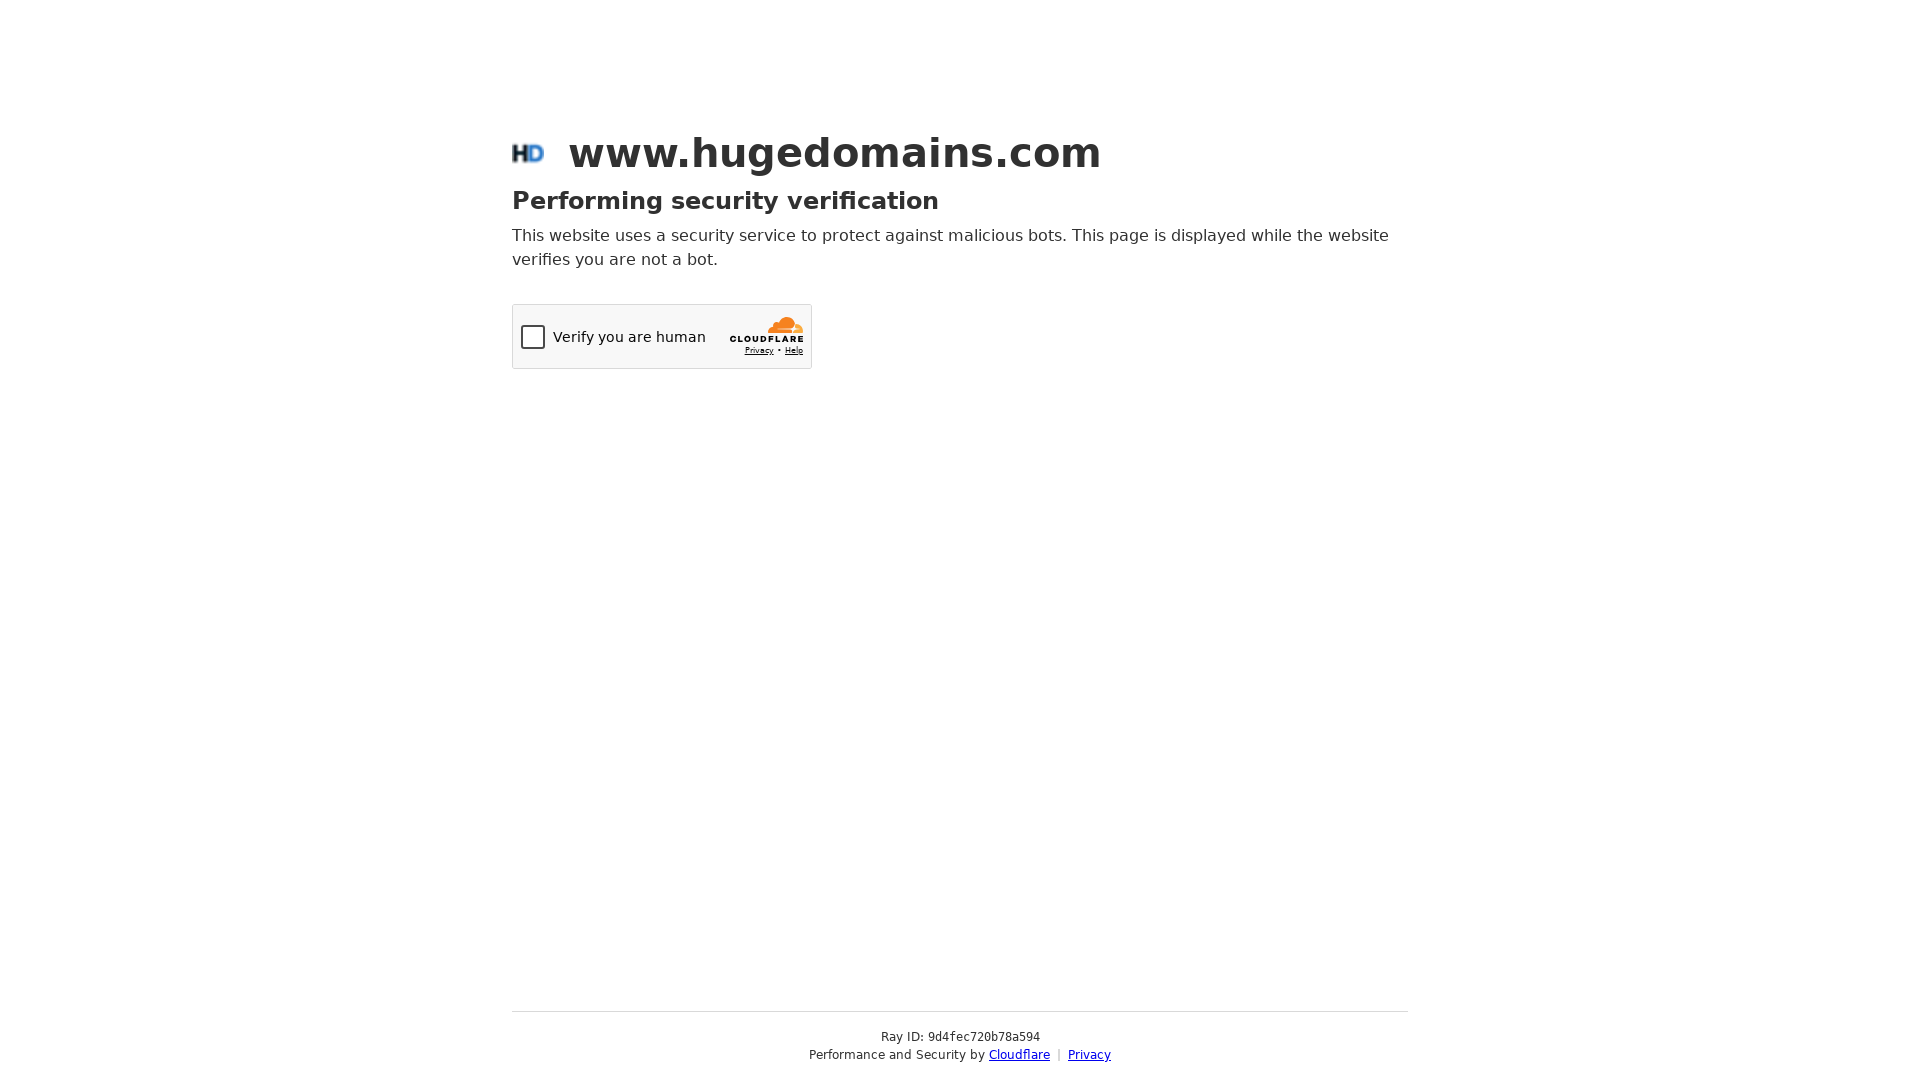

Retrieved URL using JavaScript: https://www.hugedomains.com/domain_profile.cfm?d=ufthelp.com
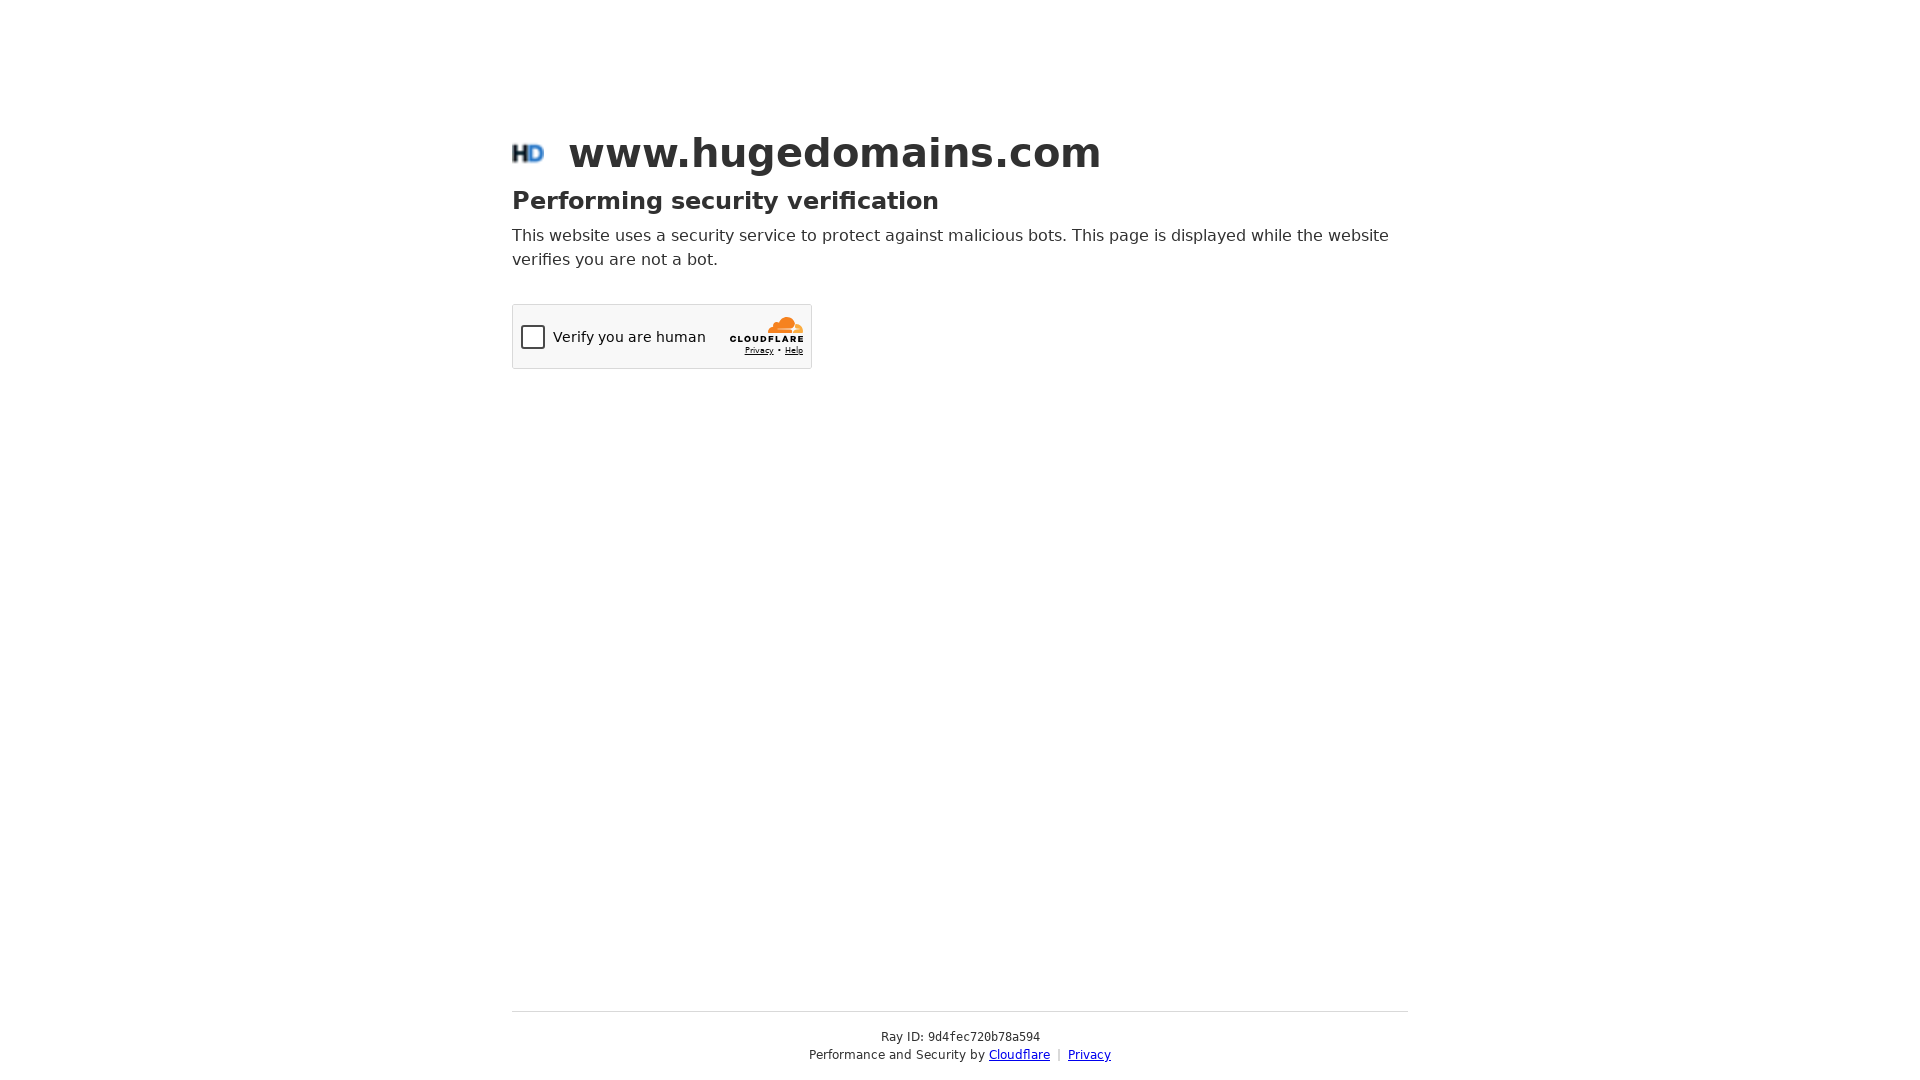

Retrieved page title using JavaScript: Just a moment...
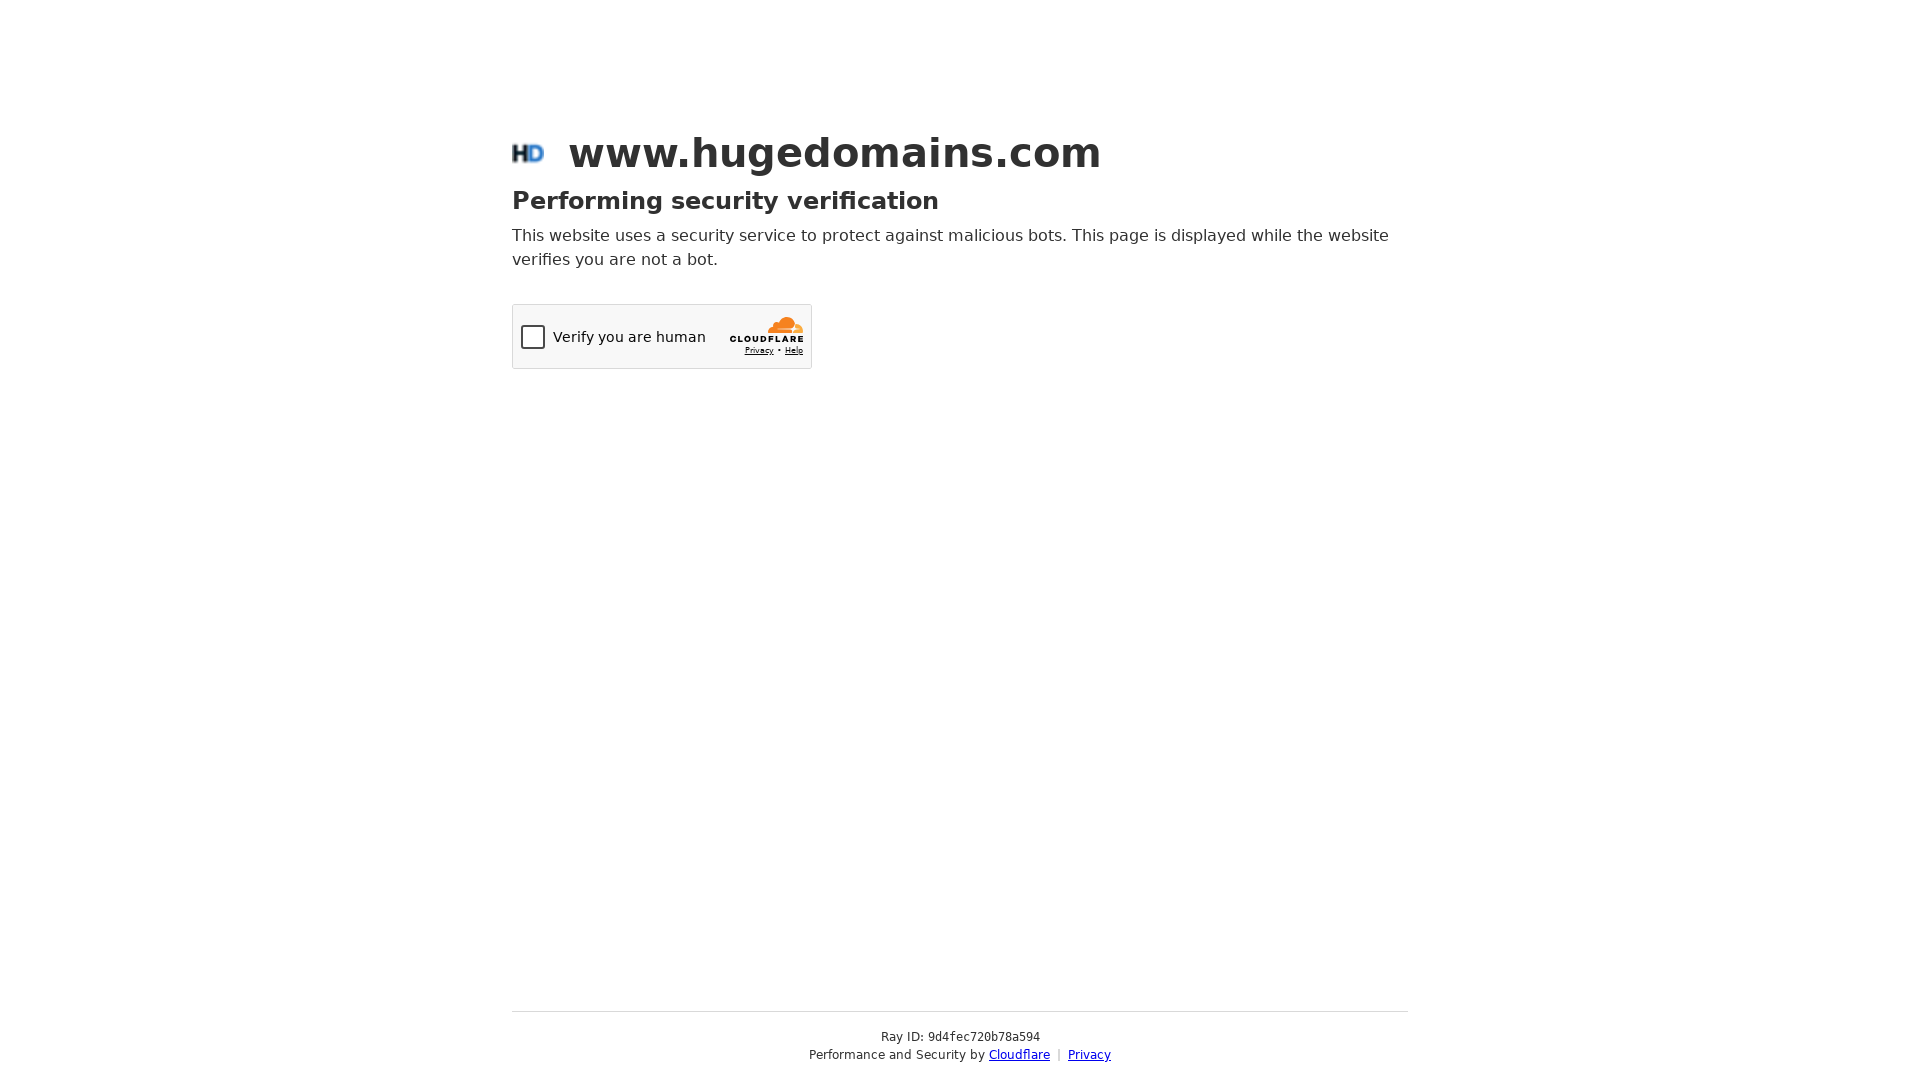

Performed vertical scroll down by 200 pixels
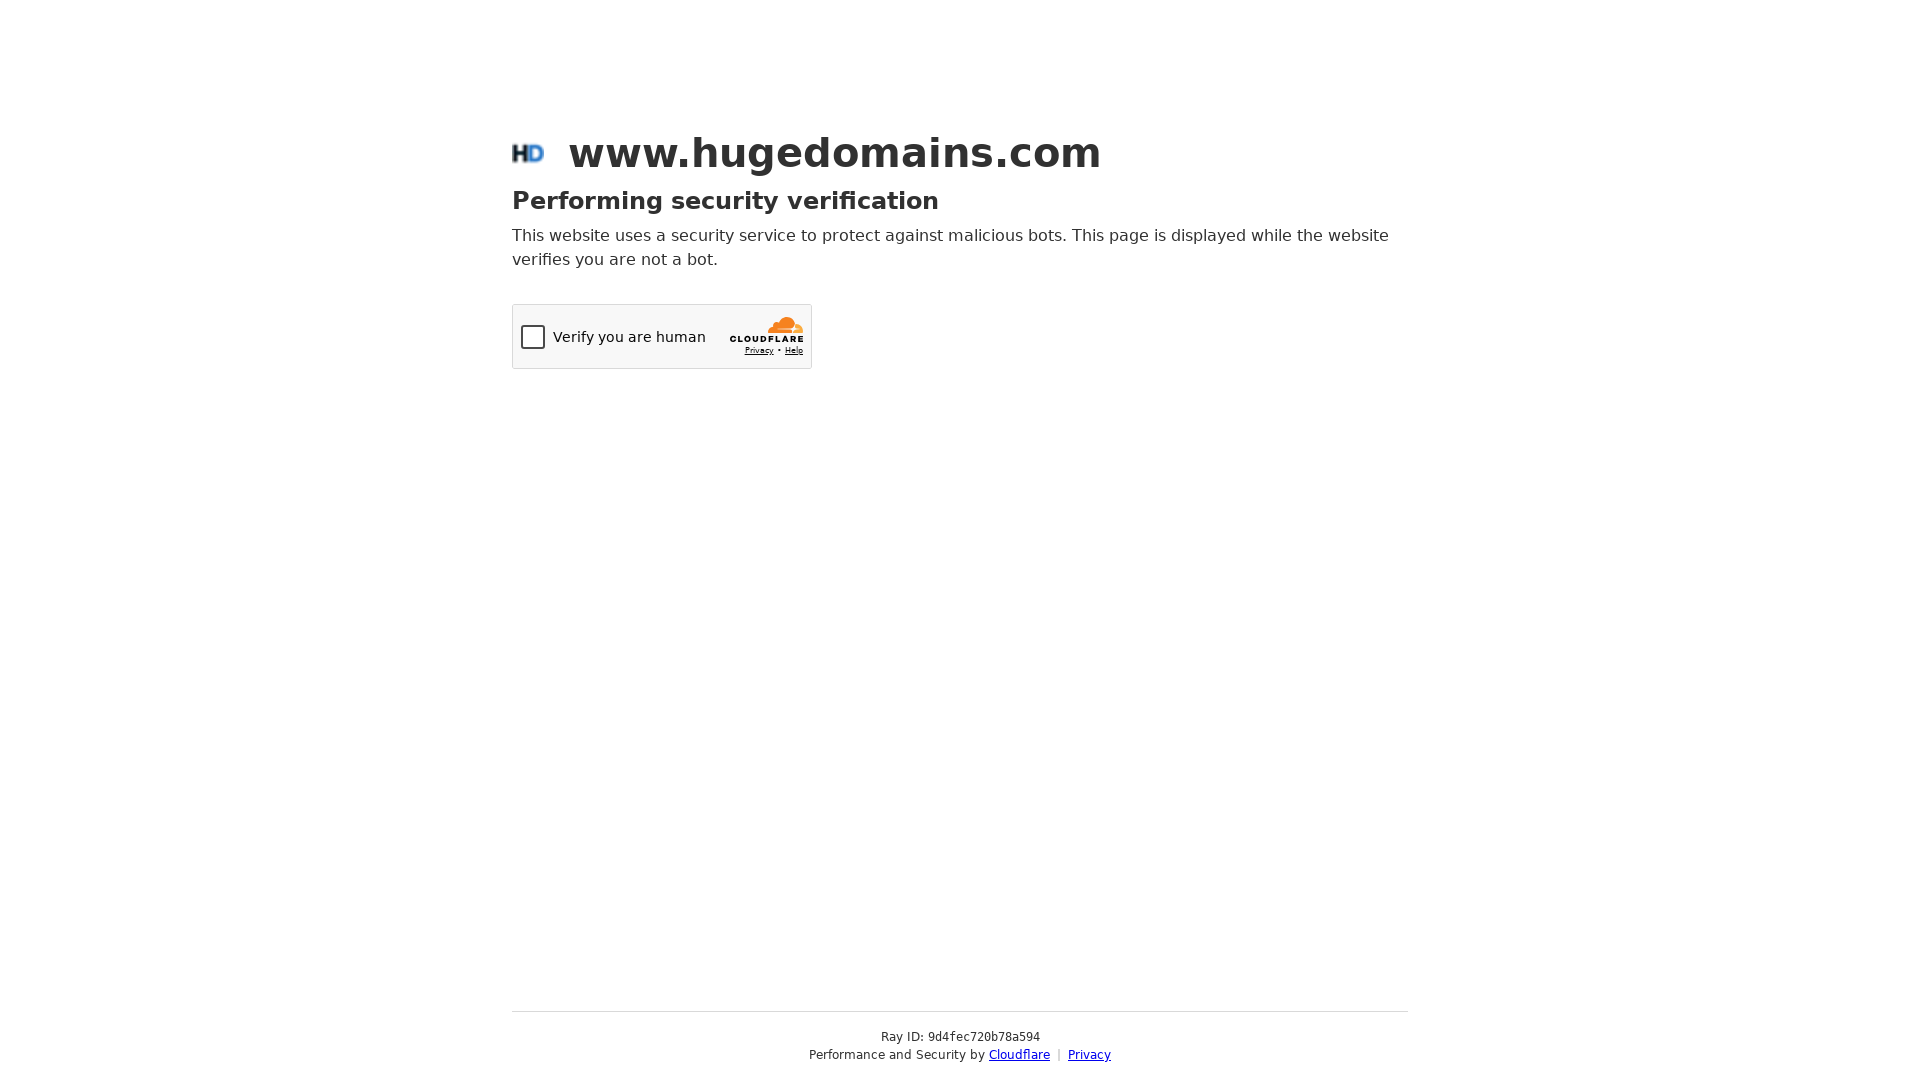

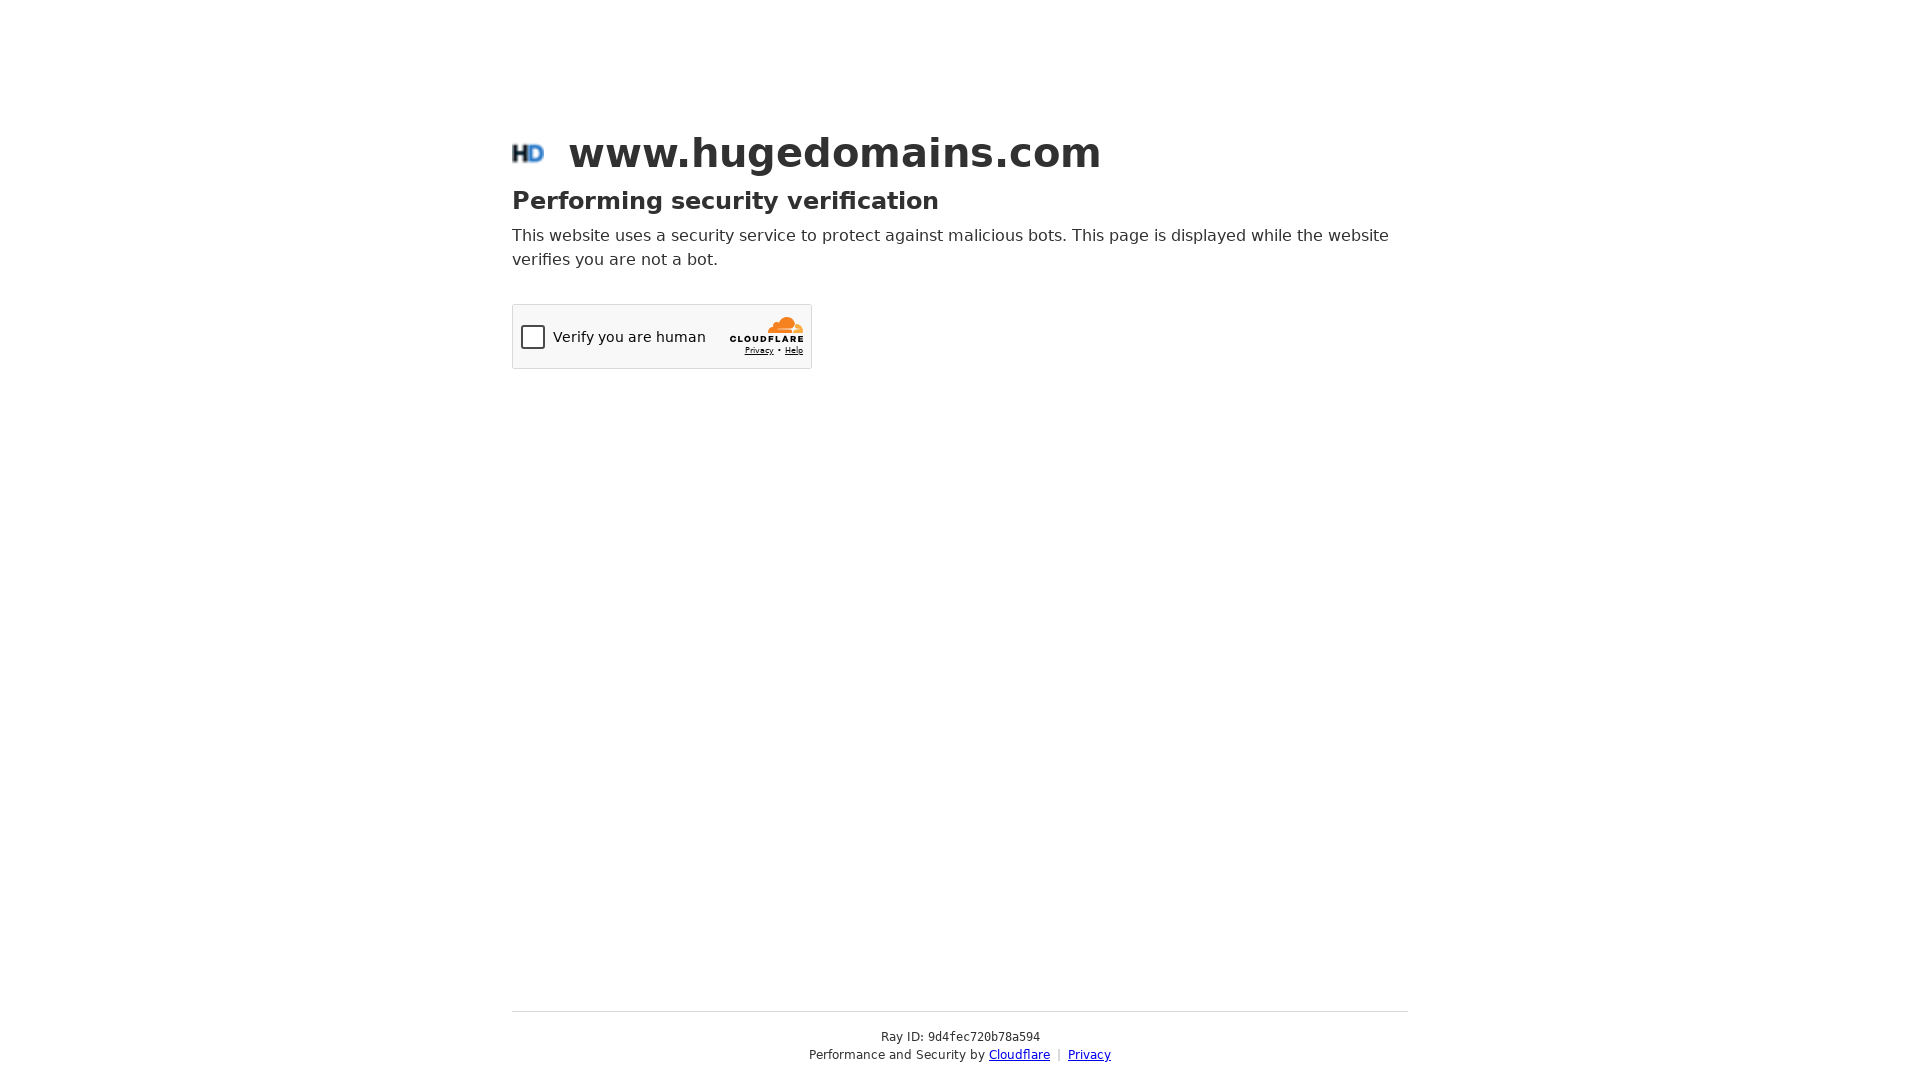